Solves a math captcha by reading a value from the page, calculating a mathematical function, and filling in the result along with selecting checkboxes and radio buttons

Starting URL: http://suninjuly.github.io/math.html

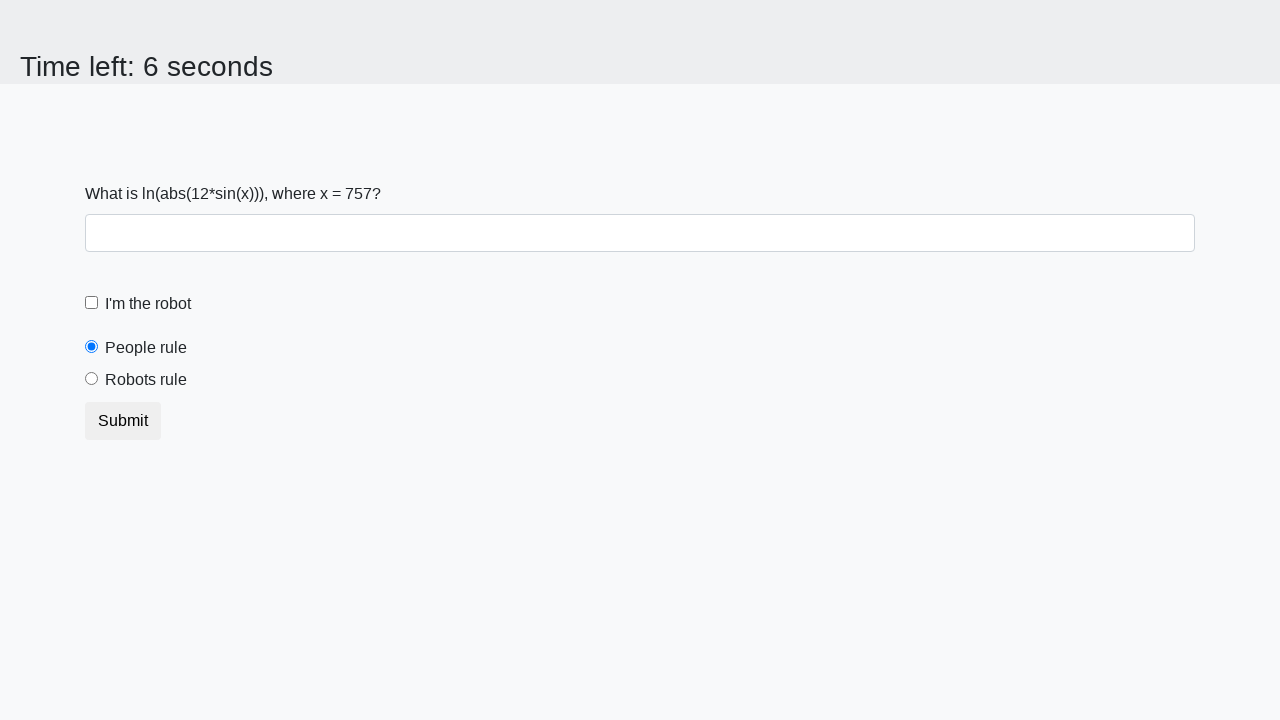

Read x value from page: 757
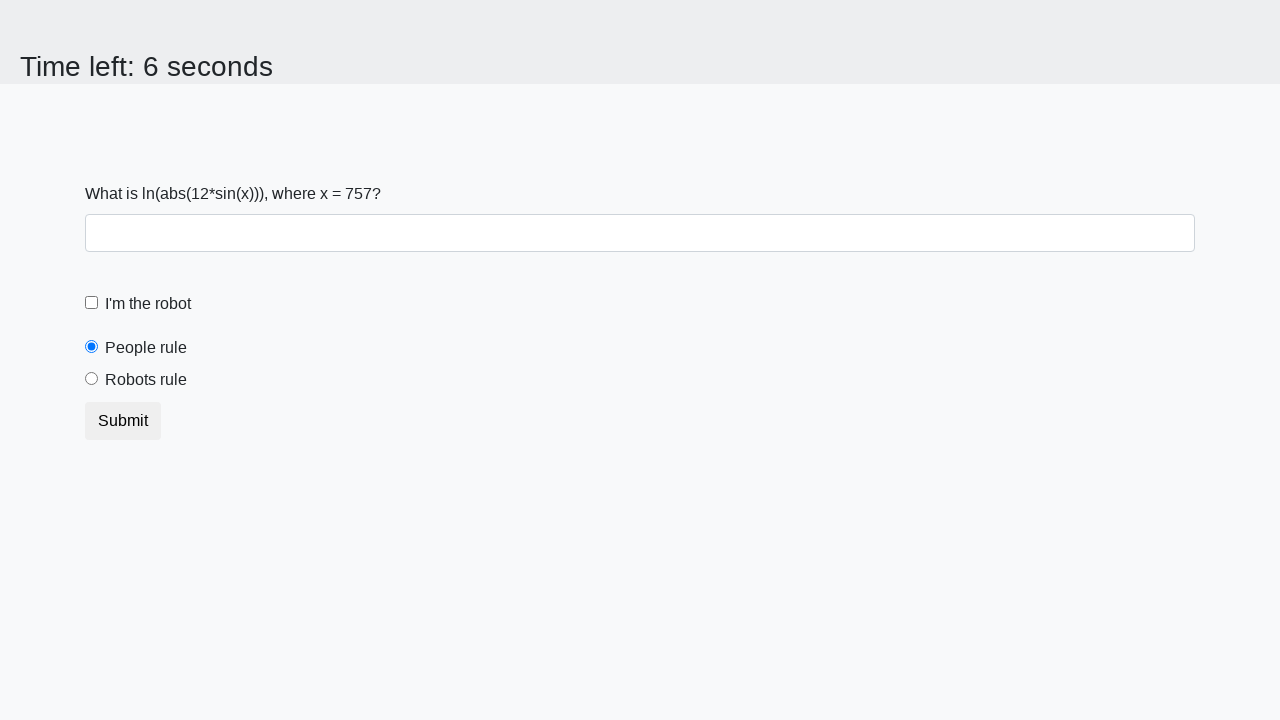

Calculated math function result: 0.39350018017710553
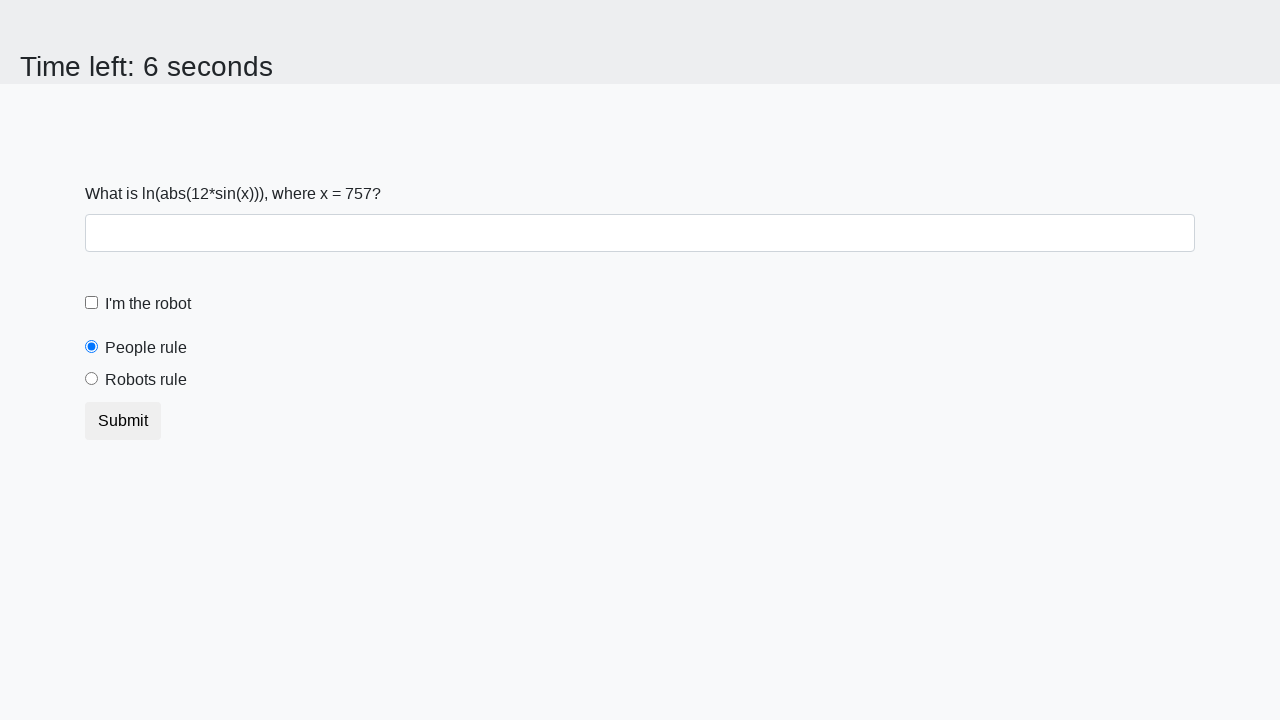

Filled answer field with calculated result on #answer
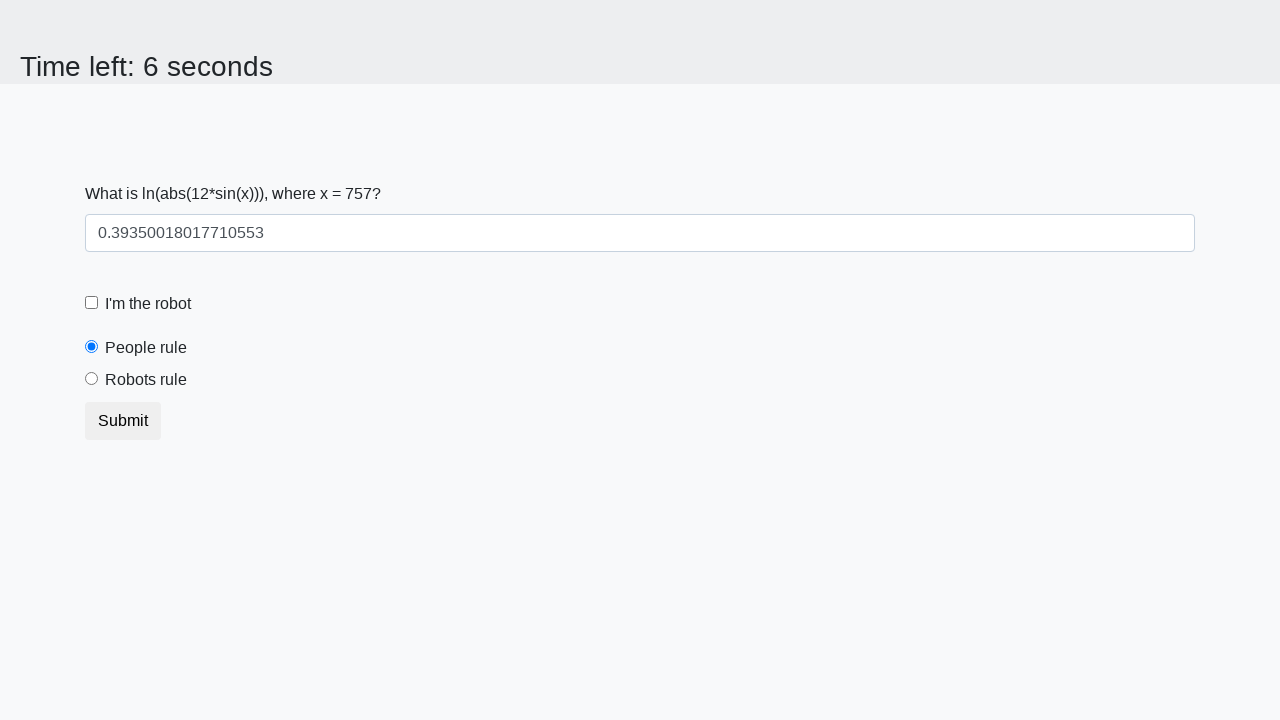

Clicked 'I'm the robot' checkbox at (92, 303) on #robotCheckbox
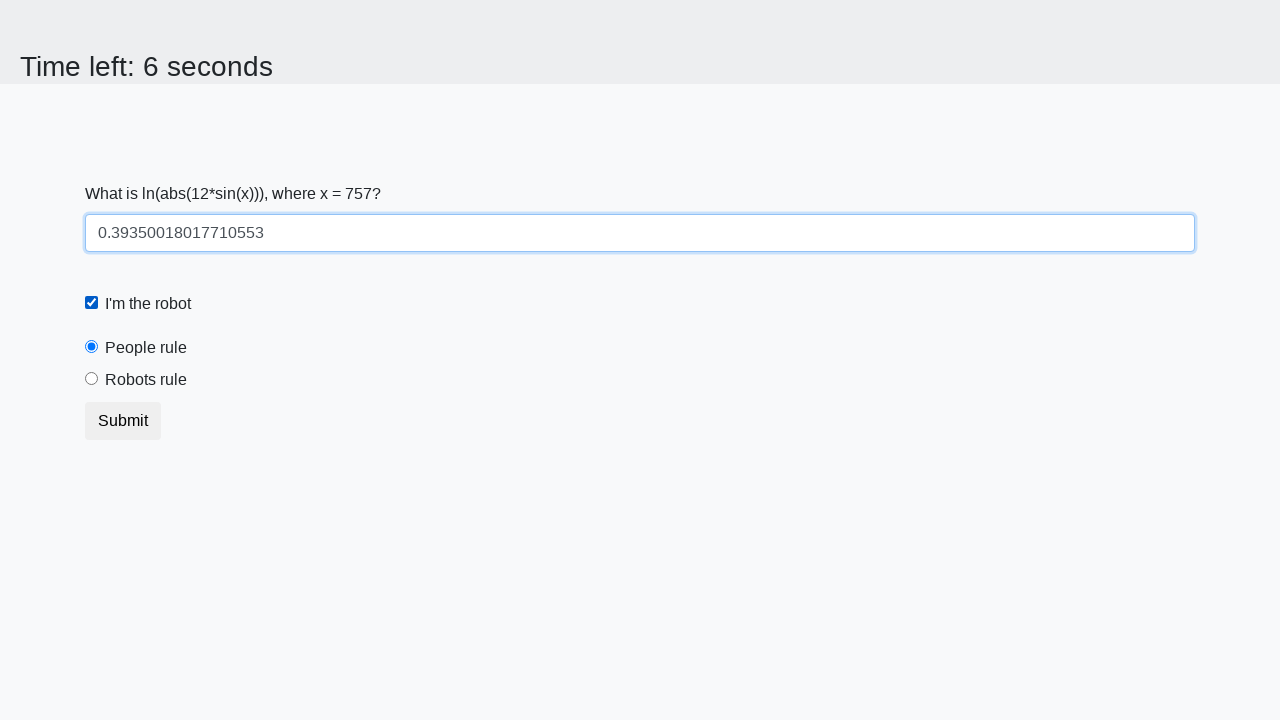

Selected 'Robots rule!' radio button at (92, 379) on #robotsRule
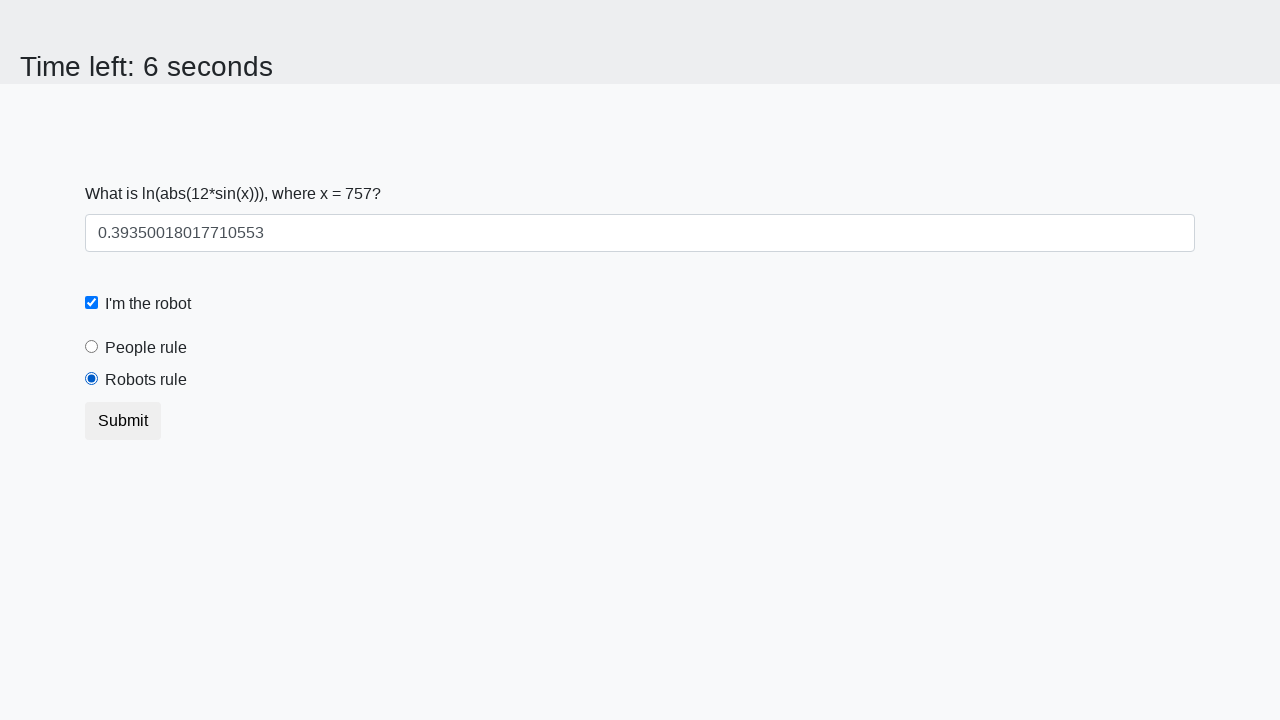

Clicked submit button to submit form at (123, 421) on [type="submit"]
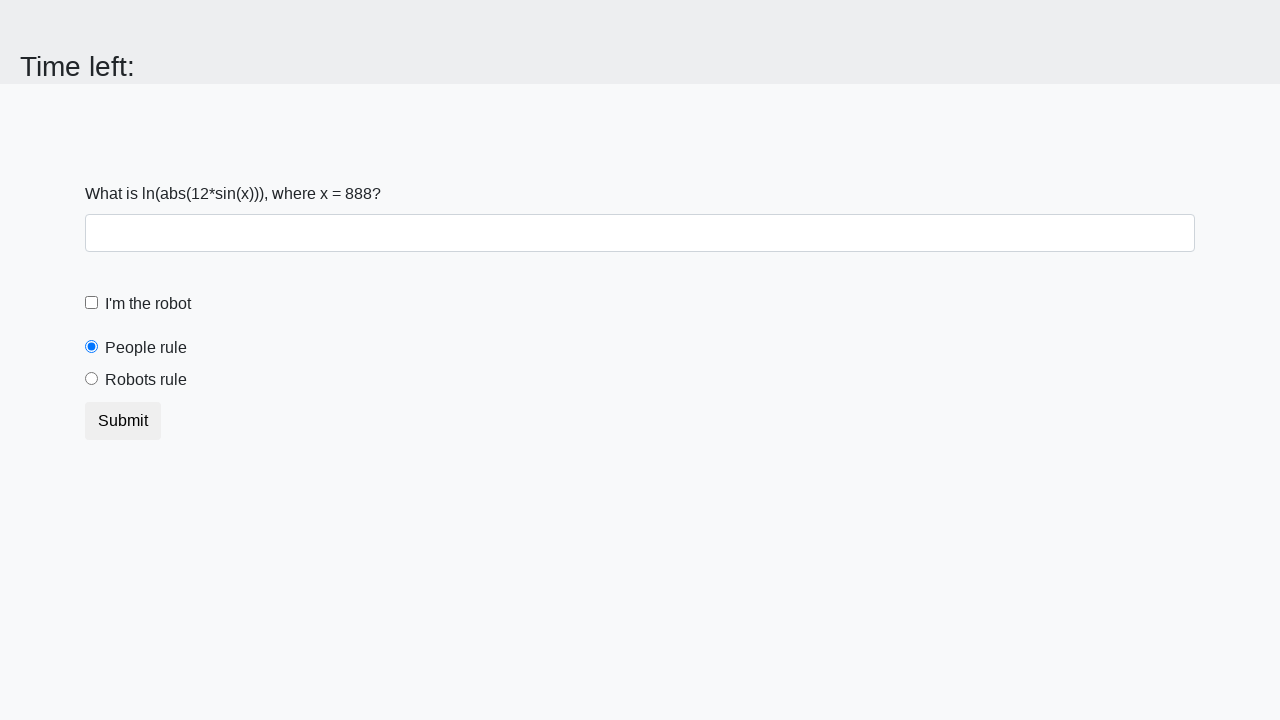

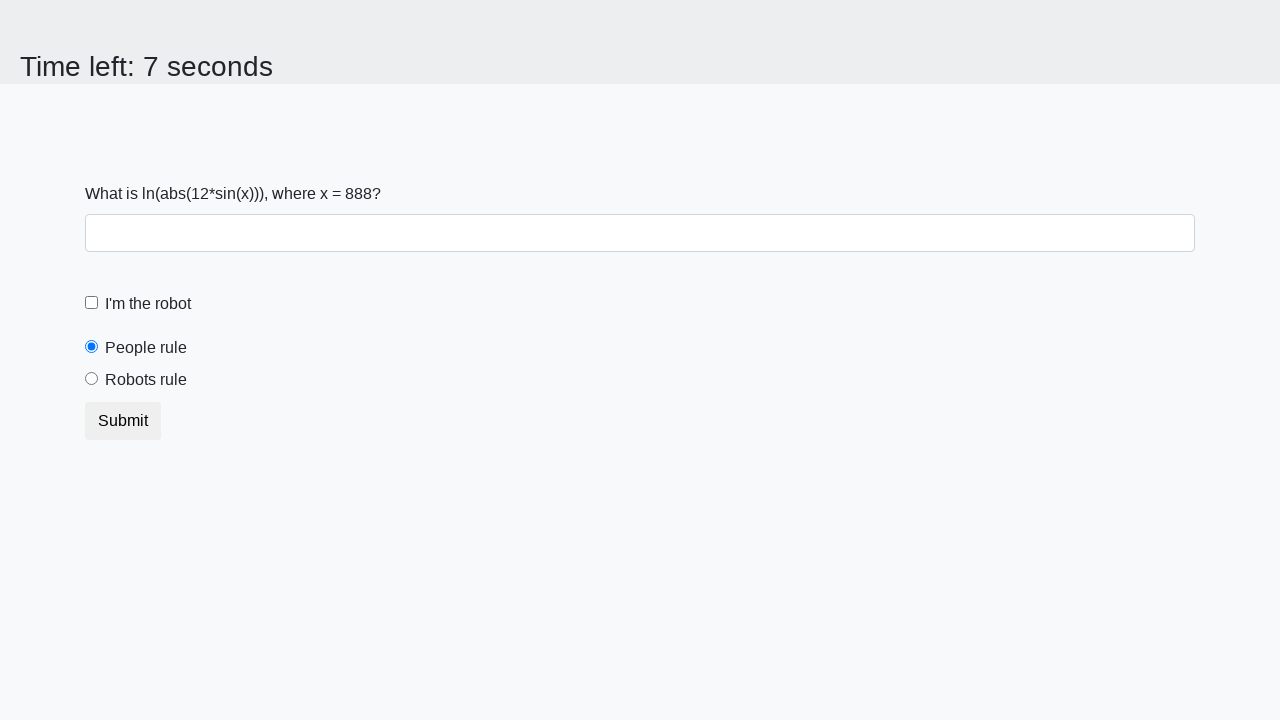